Searches for exploits on exploit-db.com by entering a keyword in the search box and waiting for results to load

Starting URL: https://www.exploit-db.com/

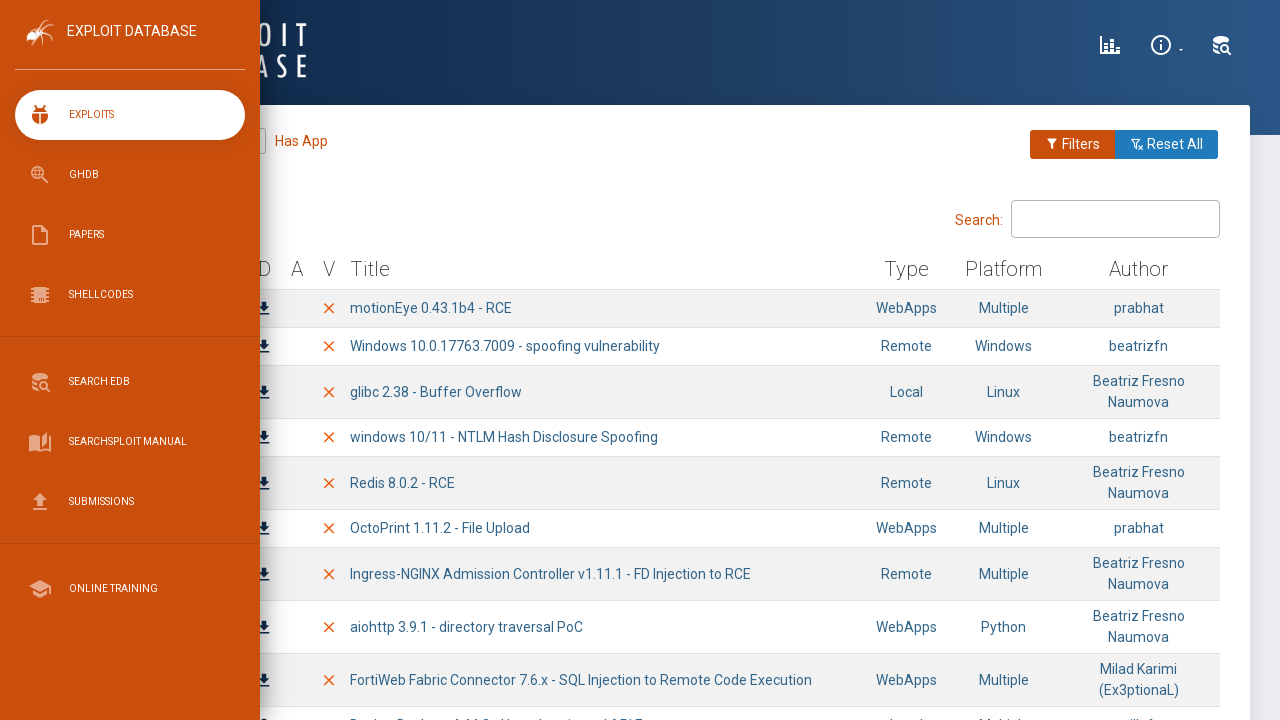

Filled search box with 'buffer overflow' keyword on input[type='search']
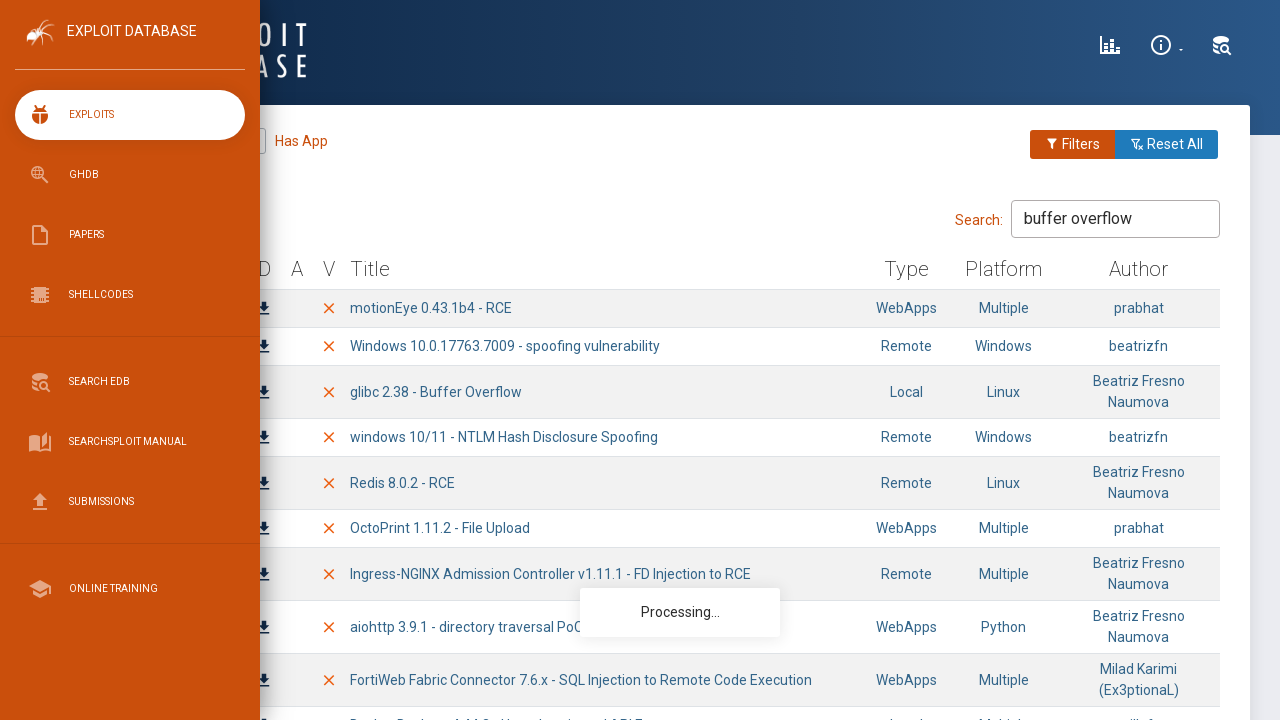

Exploits table loaded
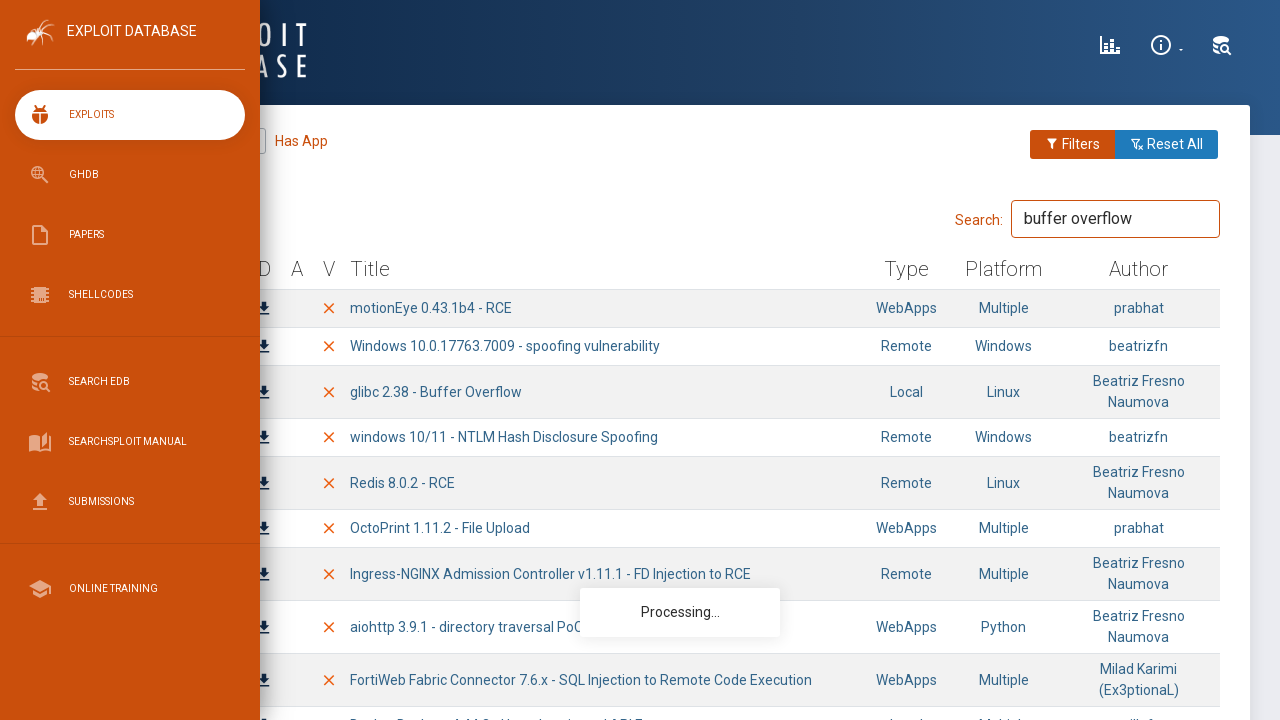

Search results populated in table rows
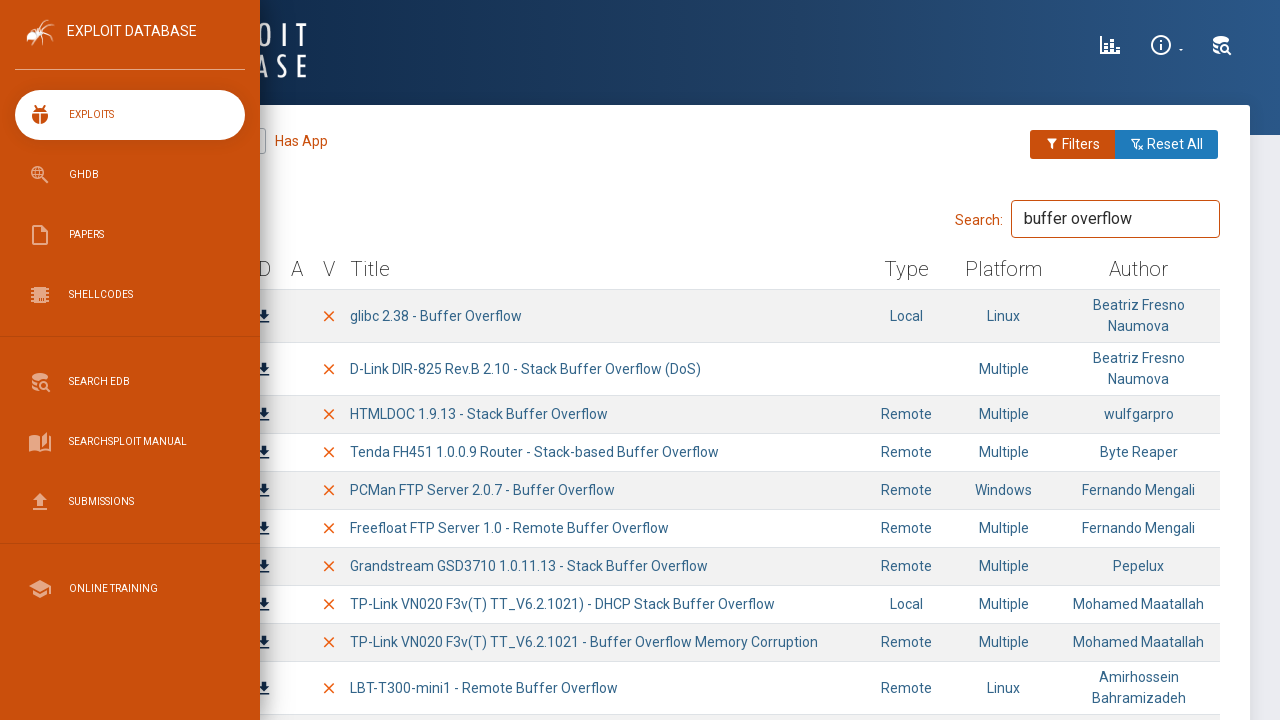

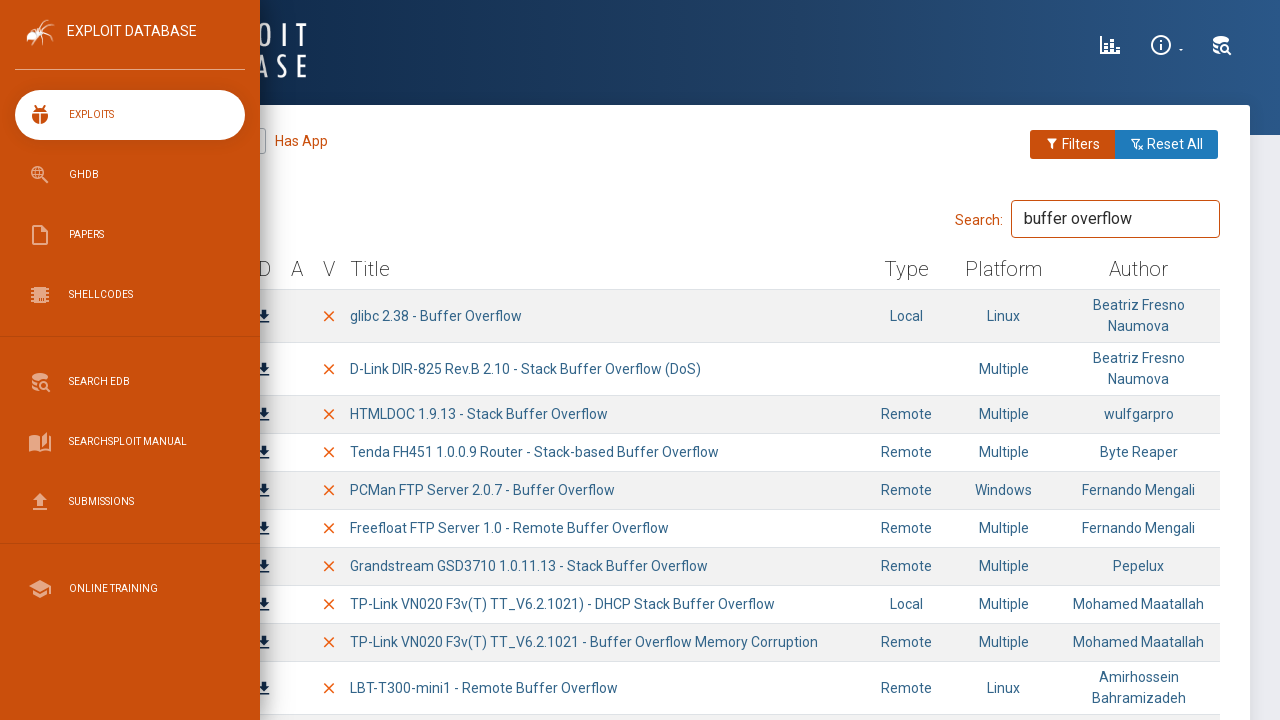